Tests that the todo counter displays the correct number of items as todos are added

Starting URL: https://demo.playwright.dev/todomvc

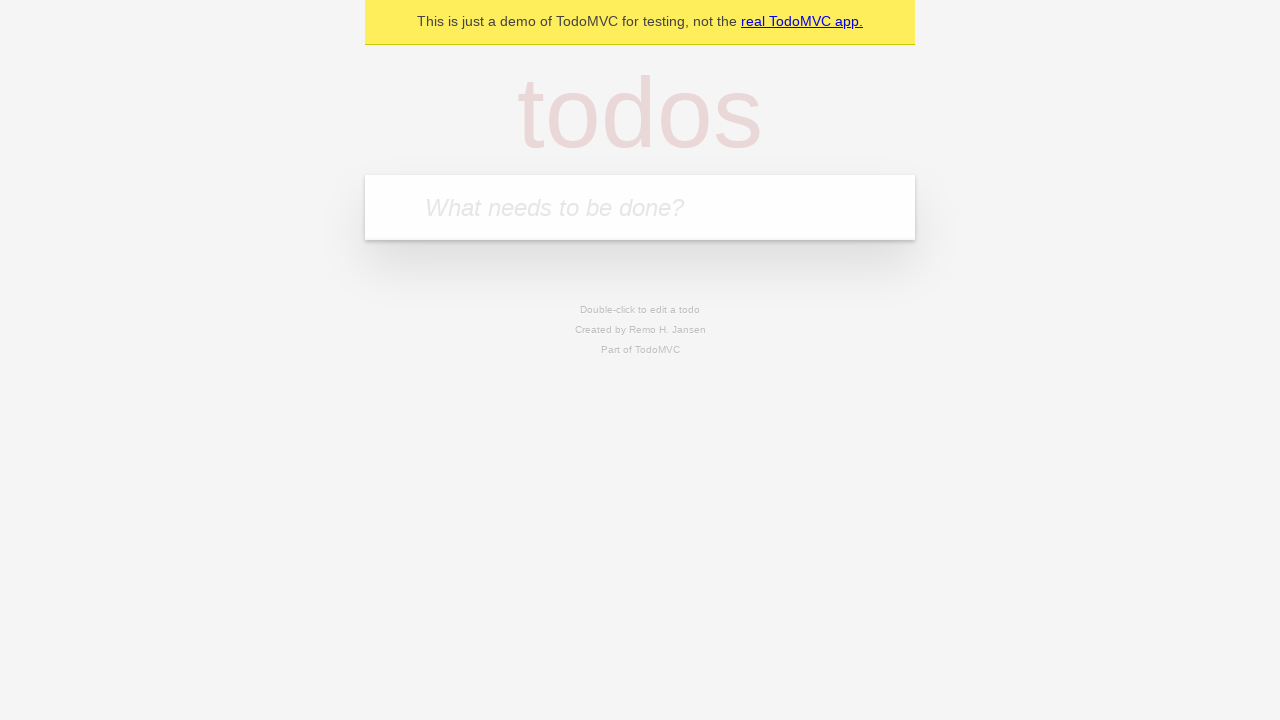

Filled todo input with 'buy some cheese' on internal:attr=[placeholder="What needs to be done?"i]
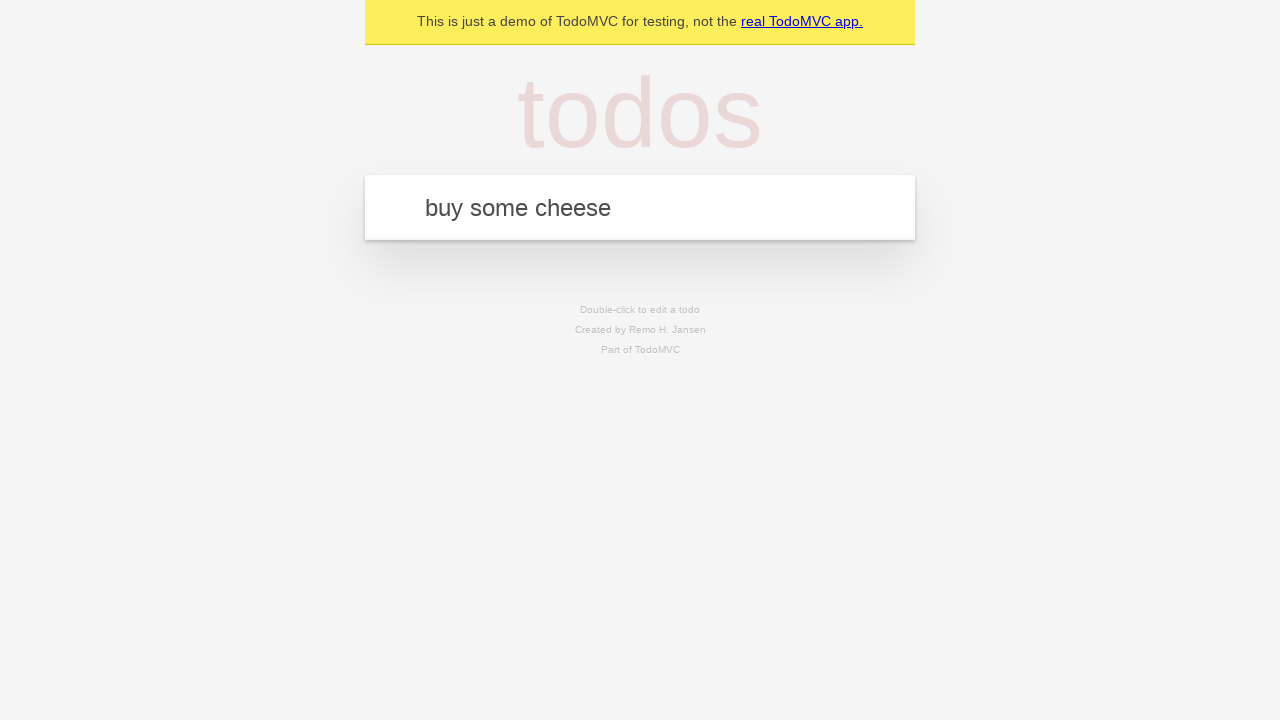

Pressed Enter to add first todo on internal:attr=[placeholder="What needs to be done?"i]
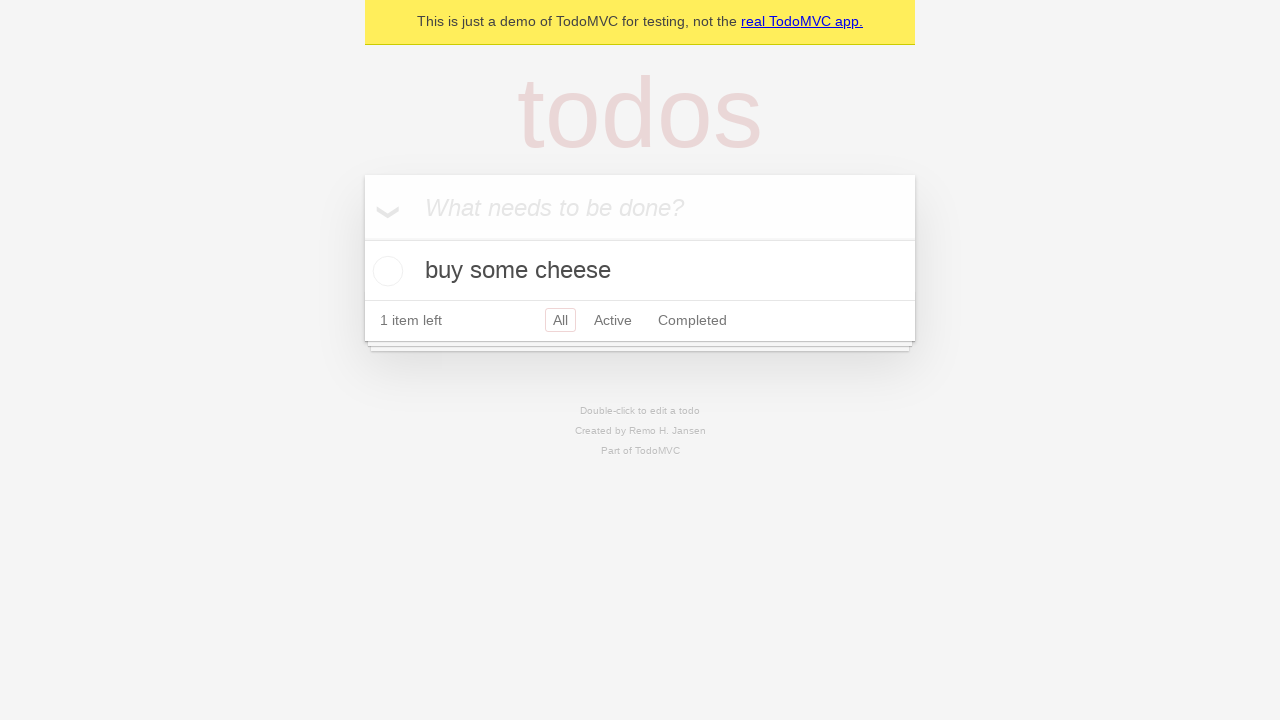

Todo counter element loaded, displaying 1 item
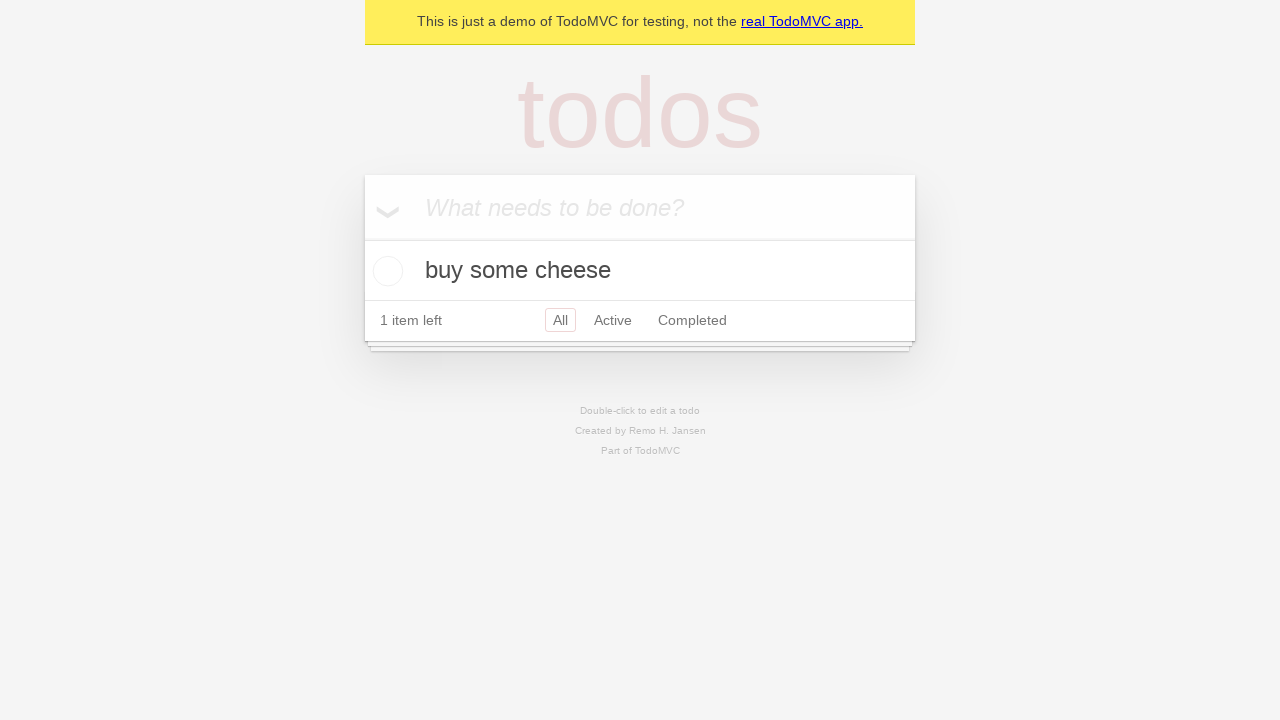

Filled todo input with 'feed the cat' on internal:attr=[placeholder="What needs to be done?"i]
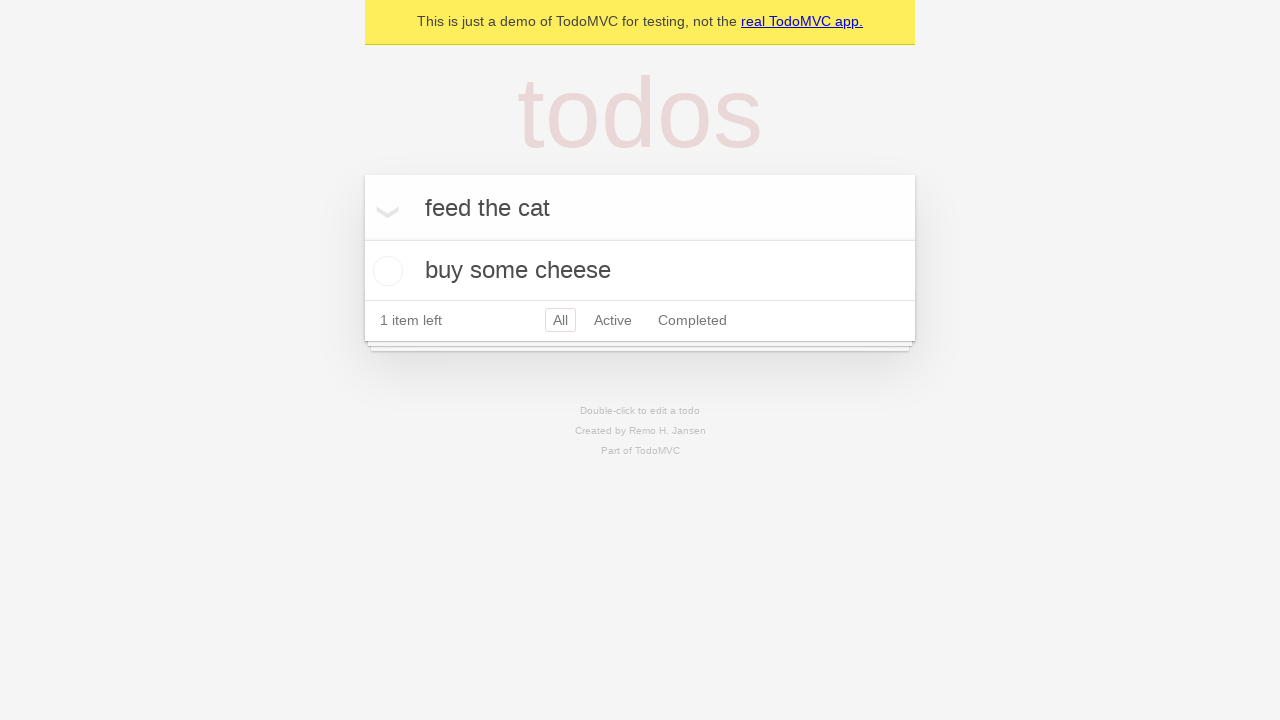

Pressed Enter to add second todo on internal:attr=[placeholder="What needs to be done?"i]
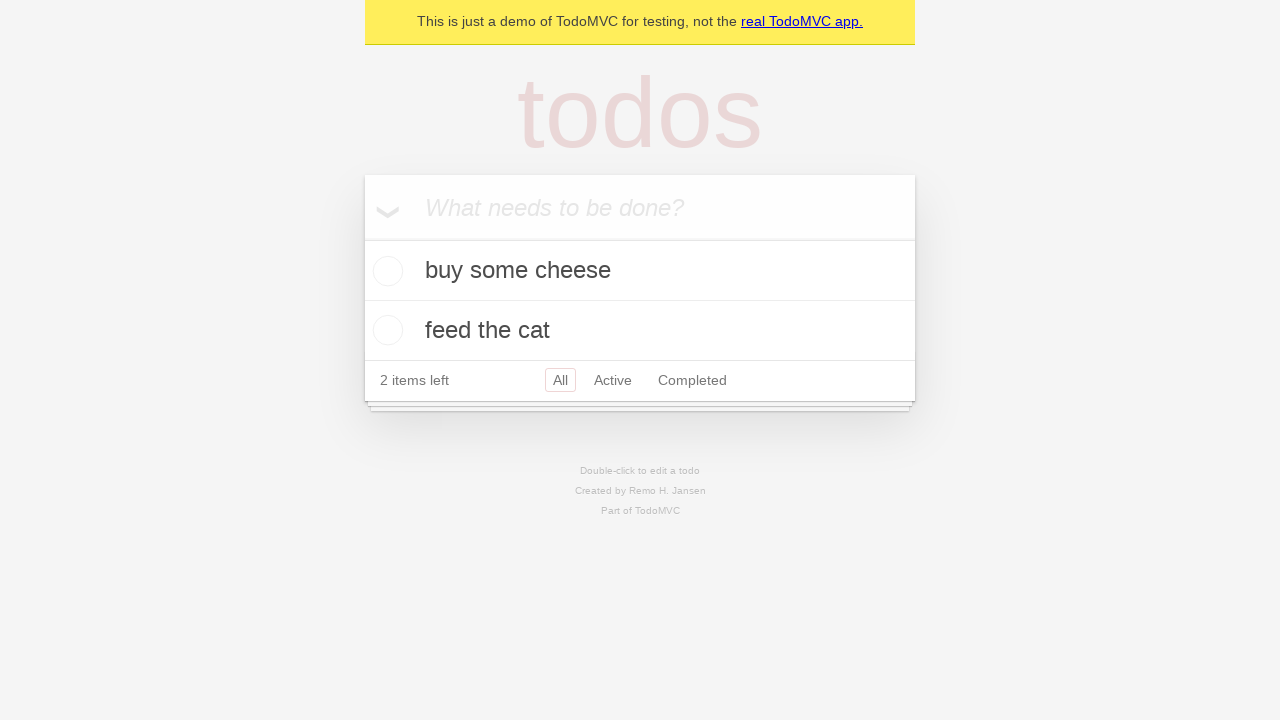

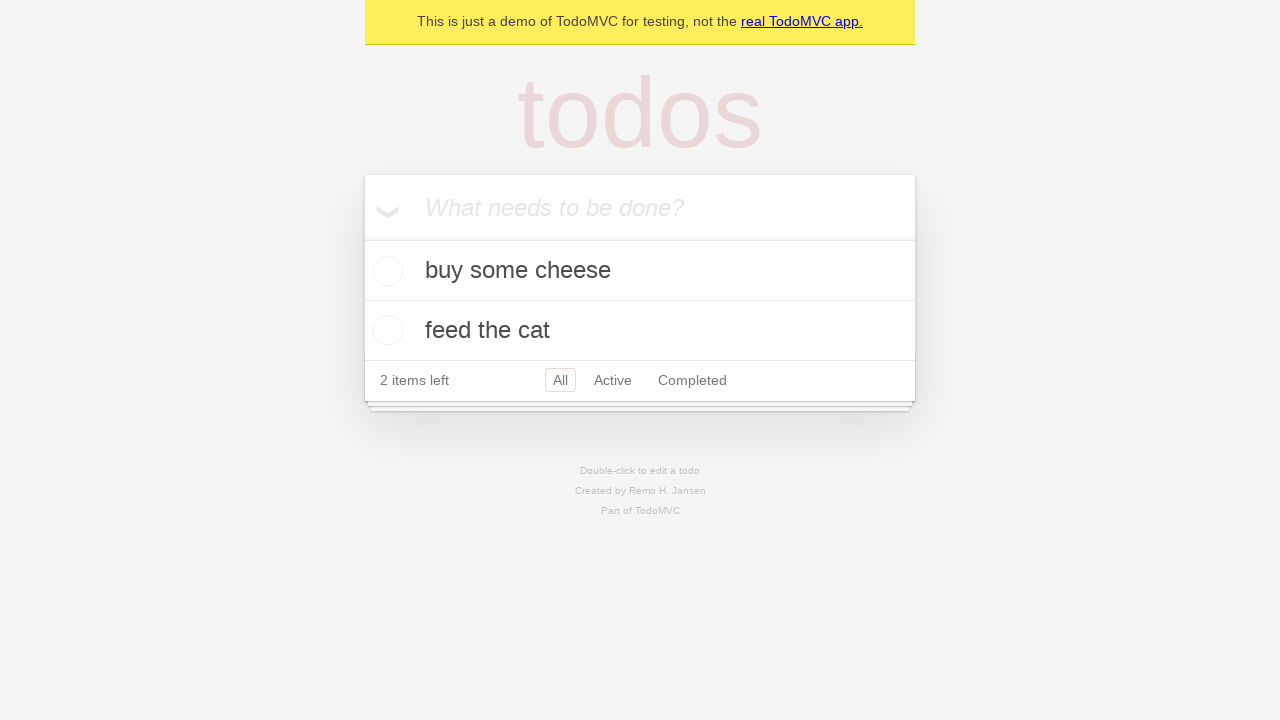